Validates checkboxes and radio buttons on the HTML Elements page by checking and selecting various options

Starting URL: https://techglobal-training.com/frontend

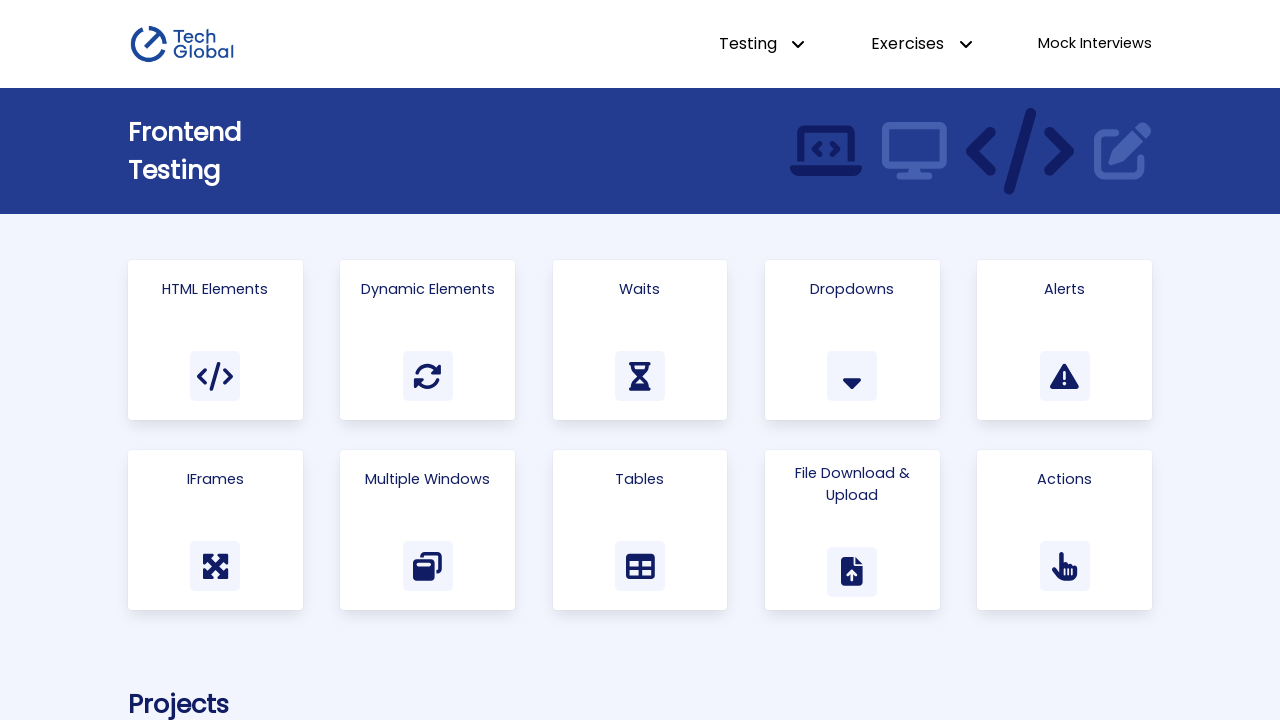

Clicked on Html Elements link to navigate to the HTML Elements page at (215, 289) on text=Html Elements
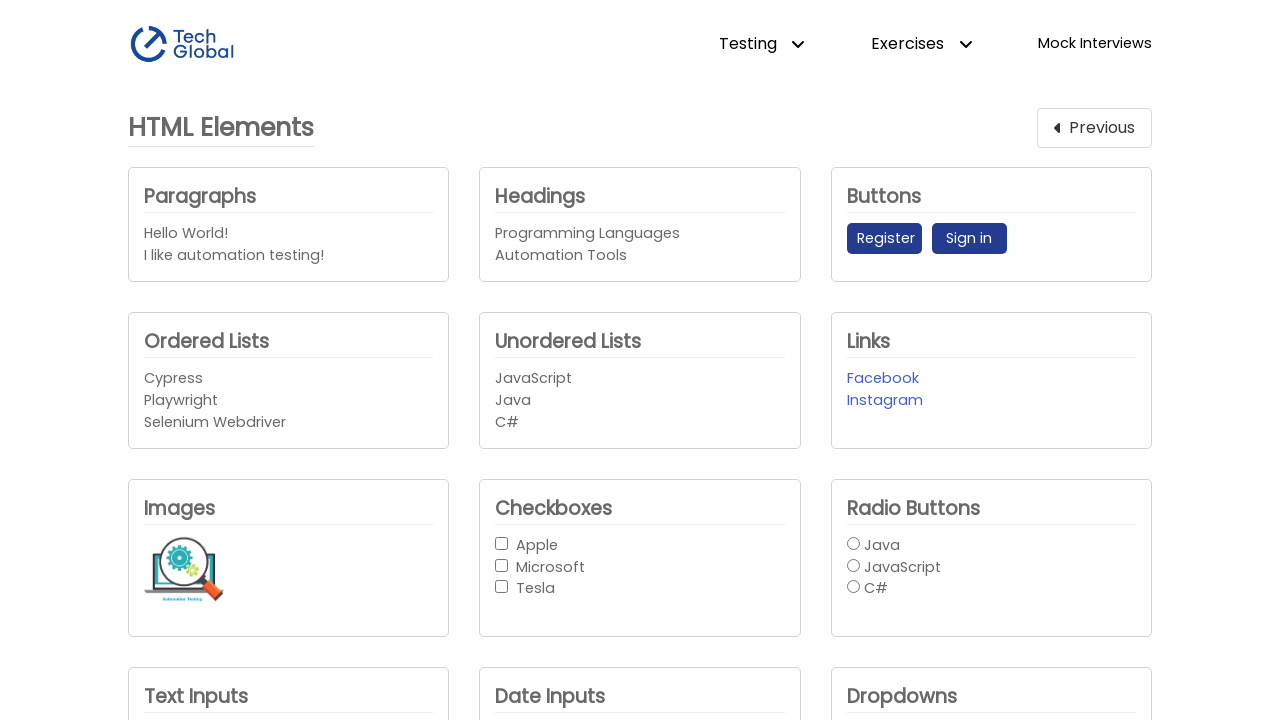

Checked the Apple checkbox at (502, 543) on #checkbox-button-group #checkbox_1
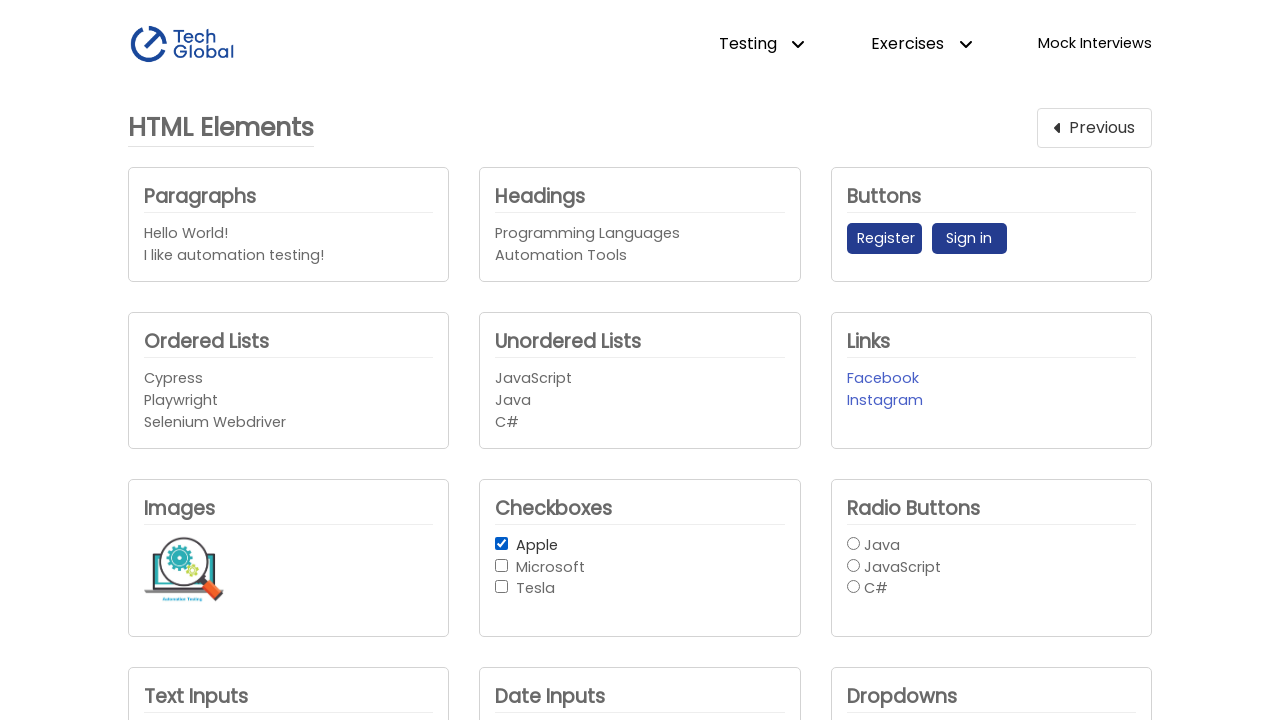

Checked the Tesla checkbox at (502, 587) on #checkbox-button-group #checkbox_3
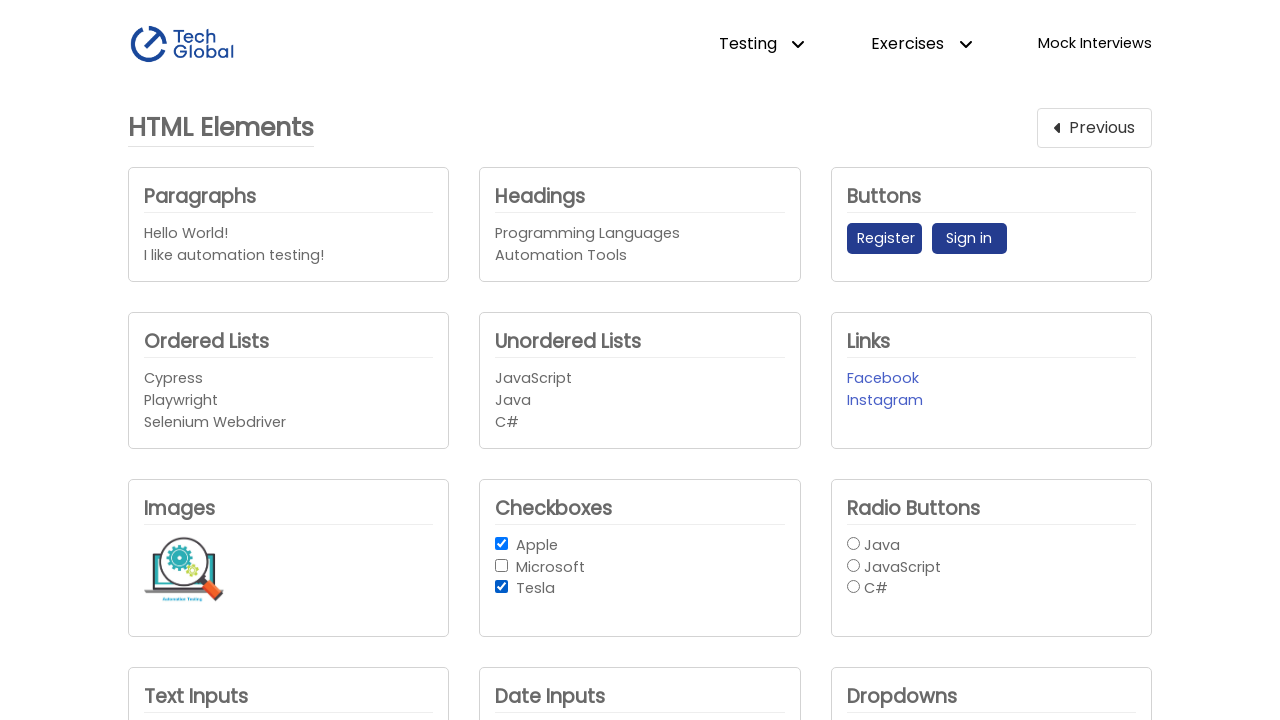

Selected the Java radio button at (853, 543) on #radio-button-group #radio_1_option_1
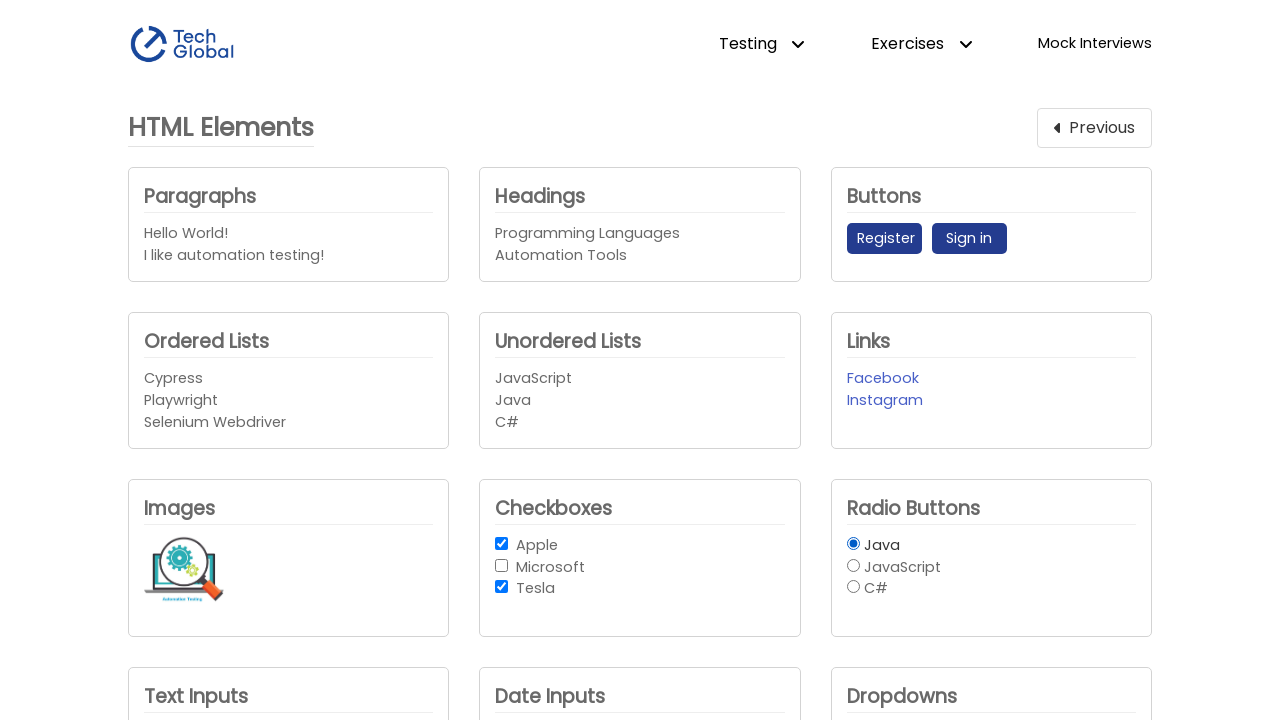

Selected the JavaScript radio button at (853, 587) on #radio-button-group #radio_1_option_3
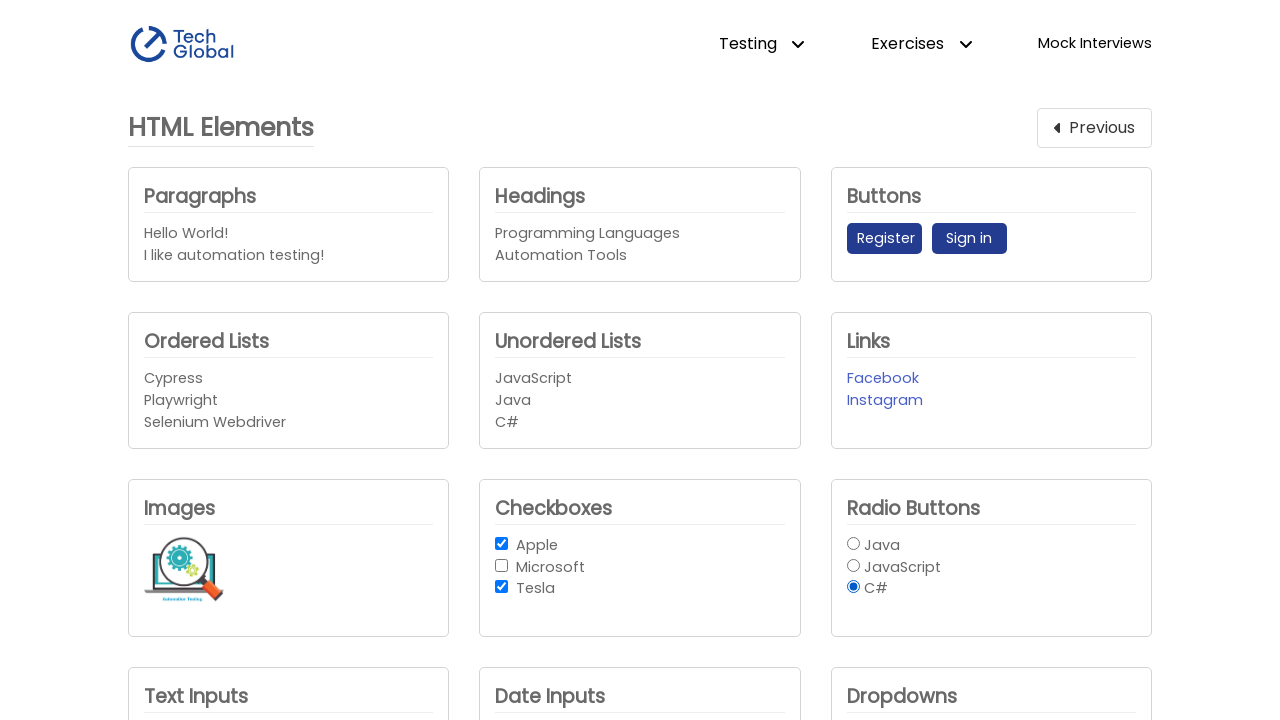

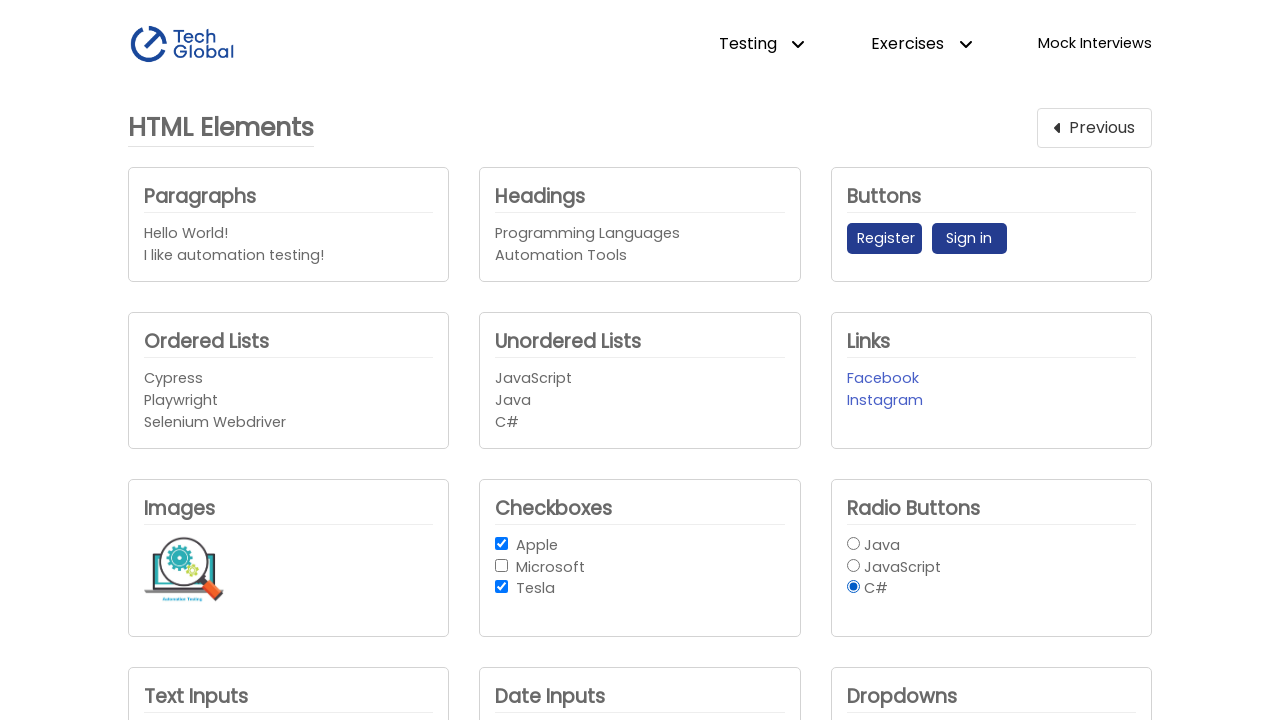